Tests the autocomplete feature on jQuery UI demo page by typing "P" in an input field within an iframe and selecting "Python" from the autocomplete suggestions.

Starting URL: https://jqueryui.com/autocomplete/

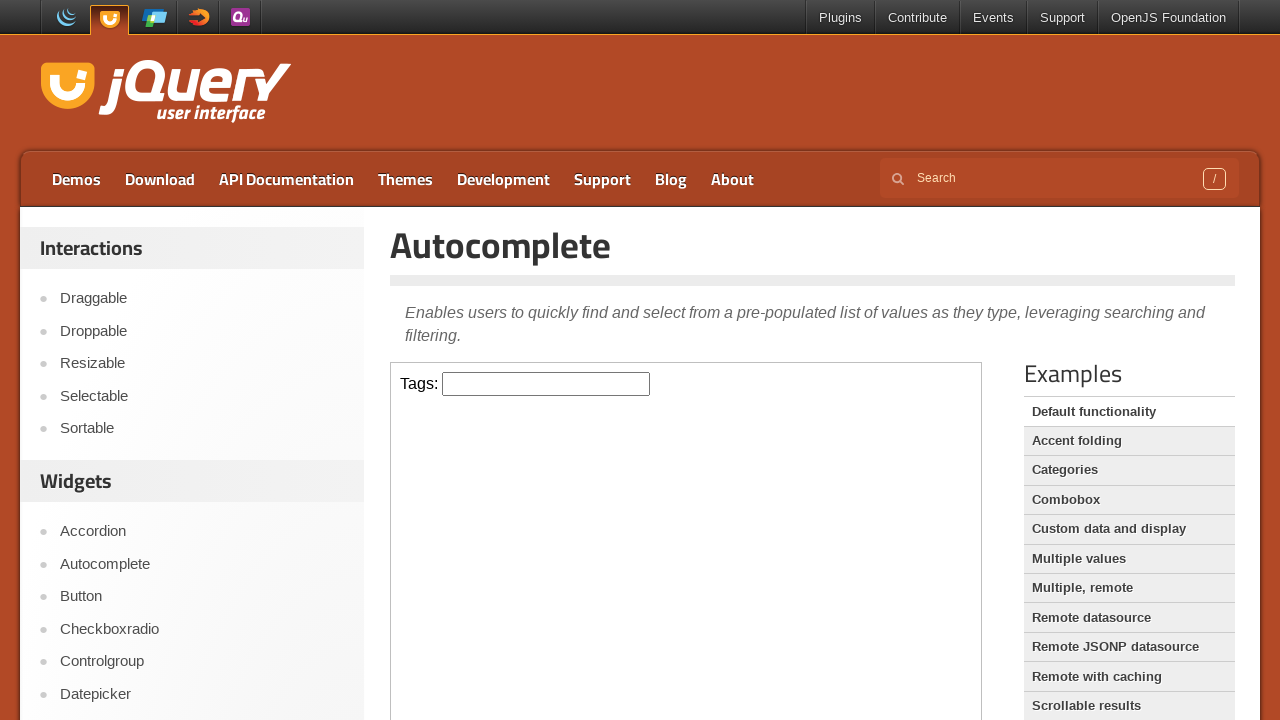

Clicked the input field inside the iframe at (546, 384) on iframe >> internal:control=enter-frame >> input
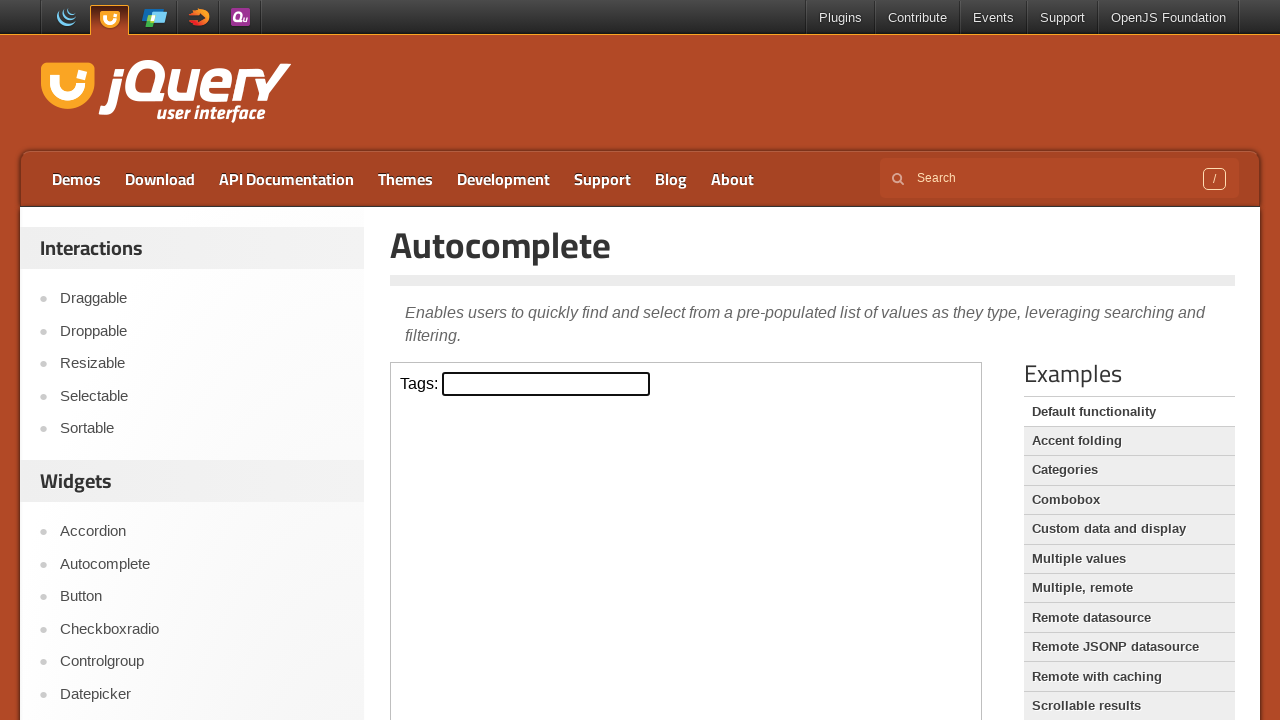

Typed 'P' in the input field to trigger autocomplete suggestions on iframe >> internal:control=enter-frame >> input
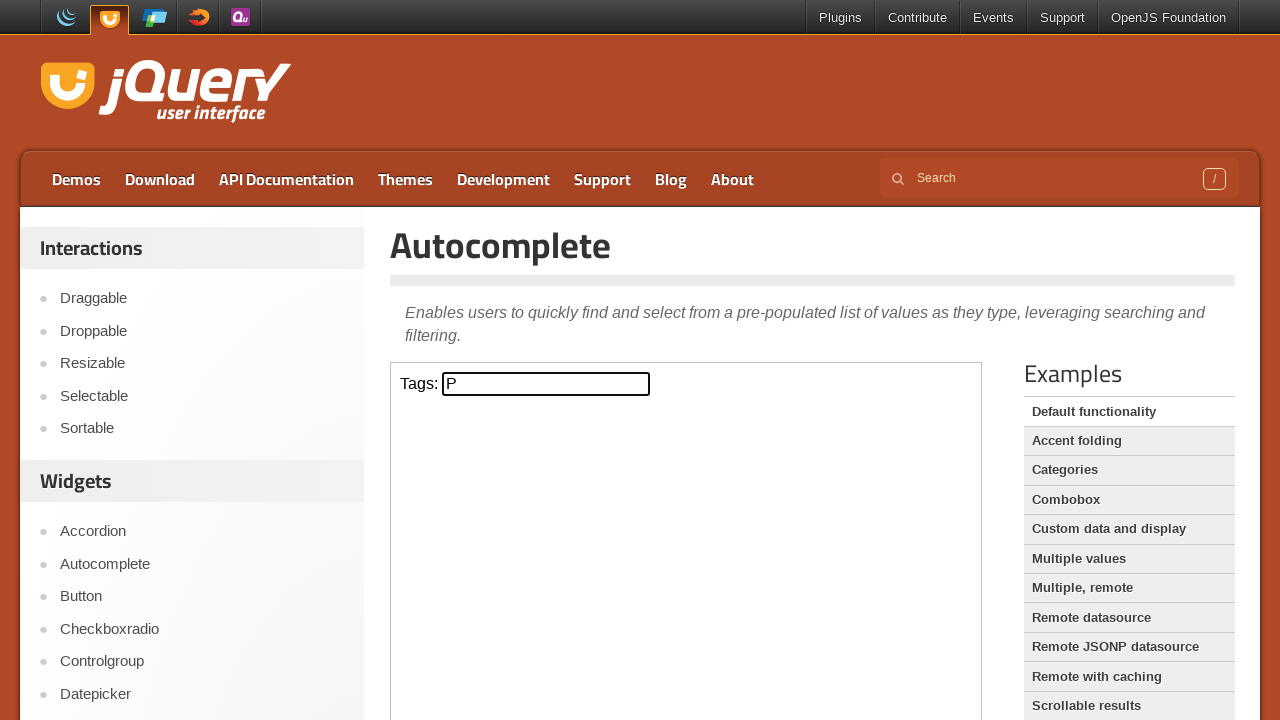

Selected 'Python' from the autocomplete suggestions at (546, 577) on iframe >> internal:control=enter-frame >> text=Python
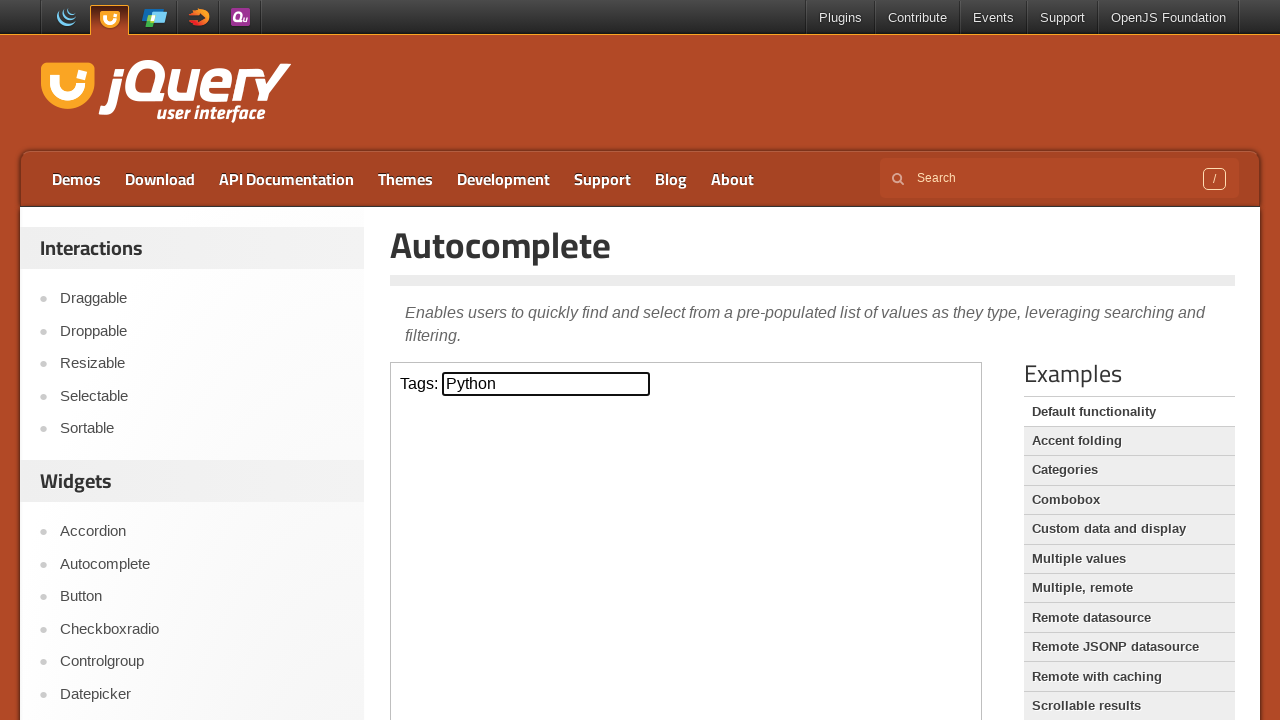

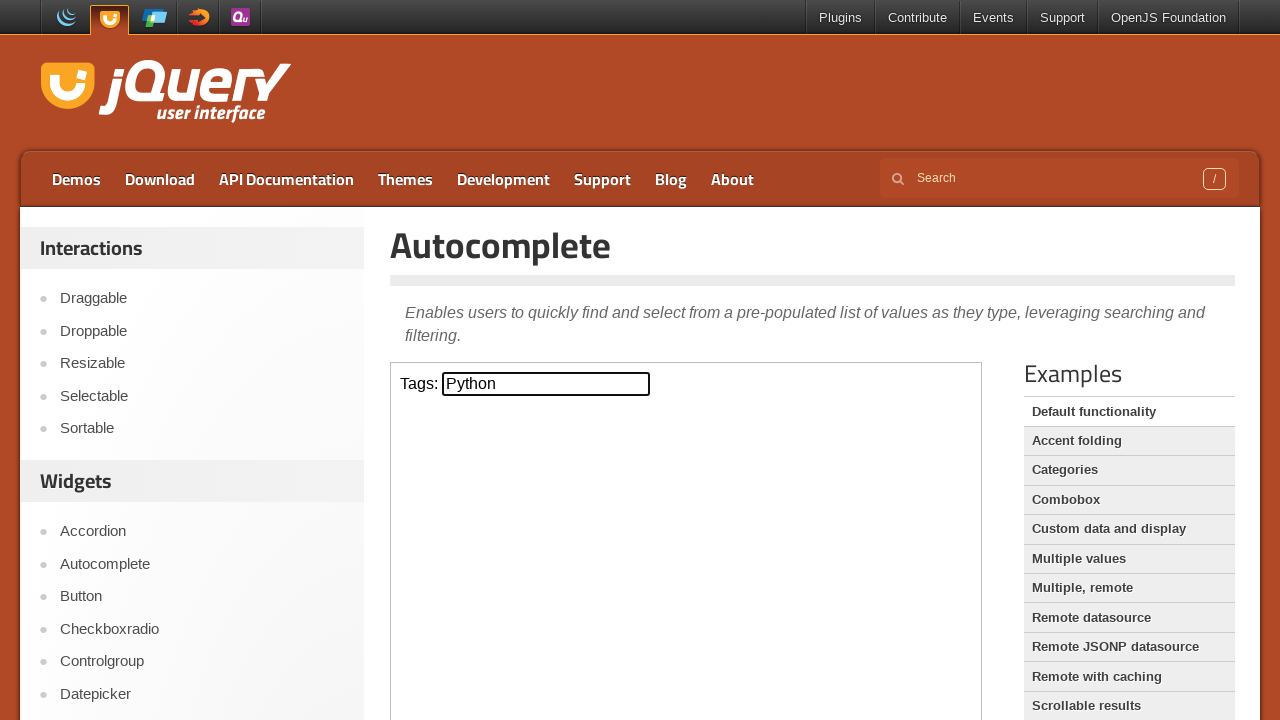